Tests a JavaScript prompt alert by entering text and accepting, then dismissing another prompt and verifying both results.

Starting URL: https://the-internet.herokuapp.com/javascript_alerts

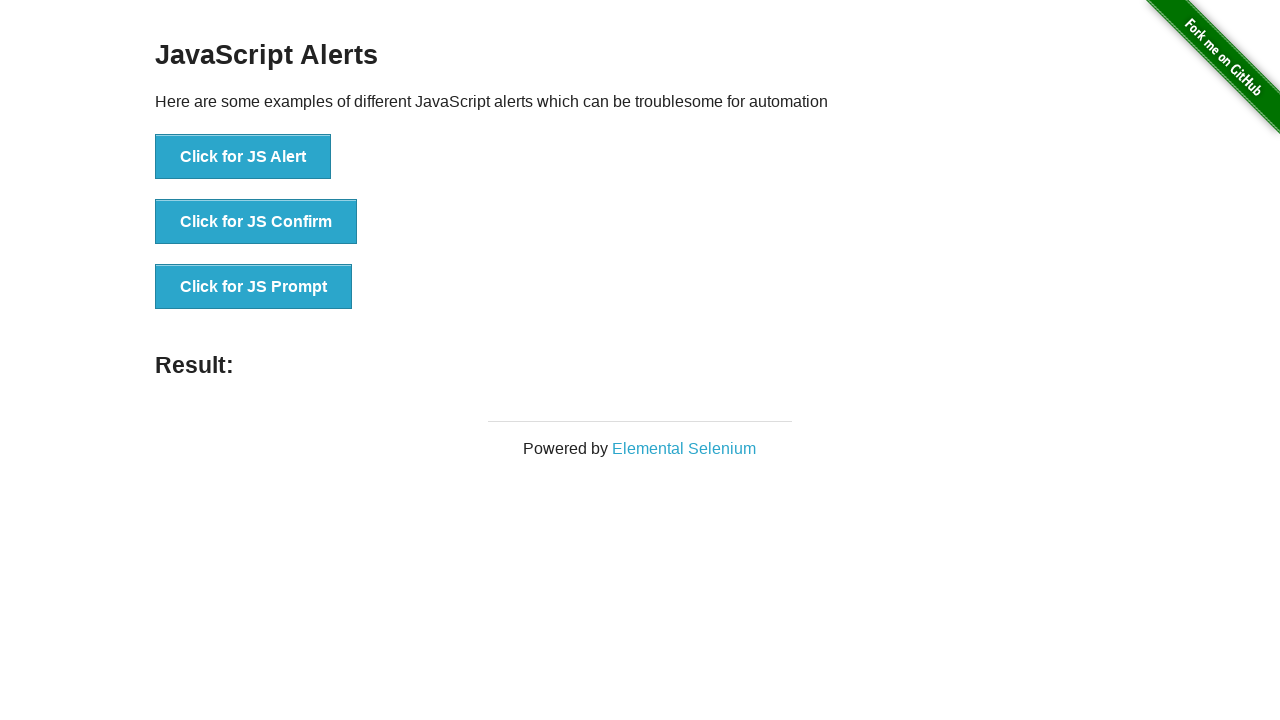

Set up dialog handler to accept prompt with text 'TestUser847'
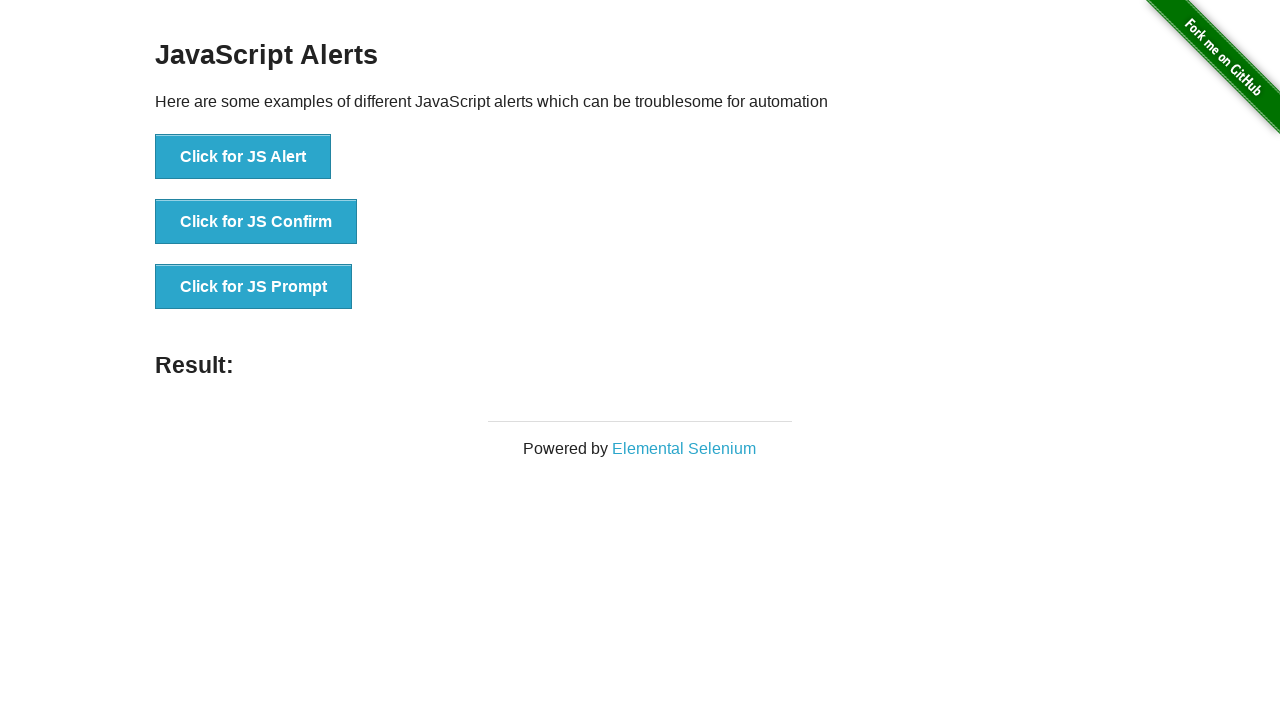

Clicked JS Prompt button to trigger first prompt at (254, 287) on button[onclick="jsPrompt()"]
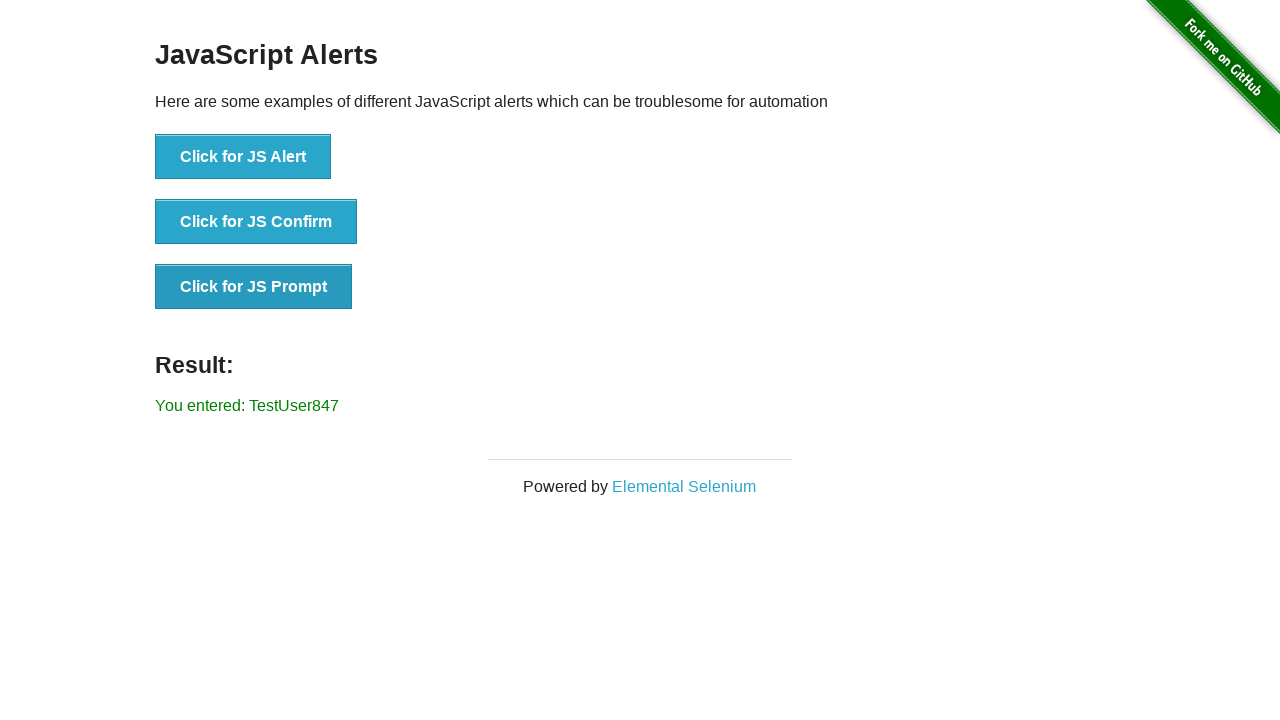

Waited for result element to appear
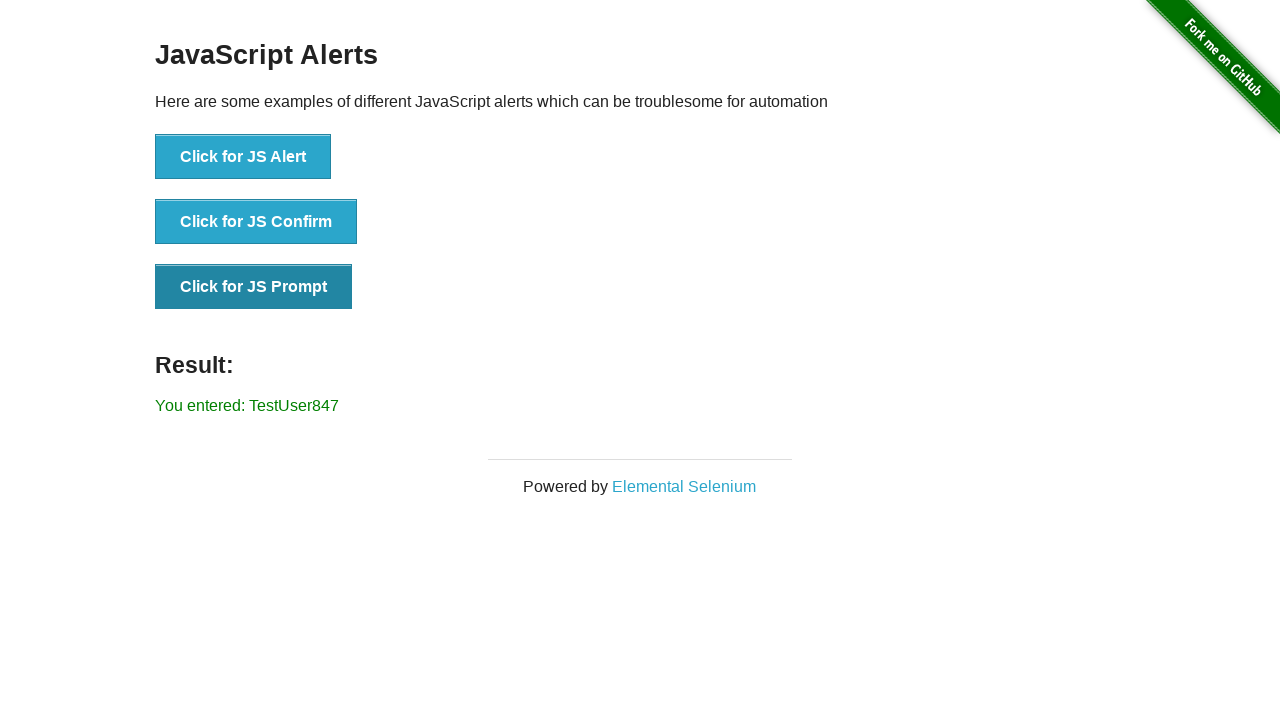

Verified result text shows 'You entered: TestUser847'
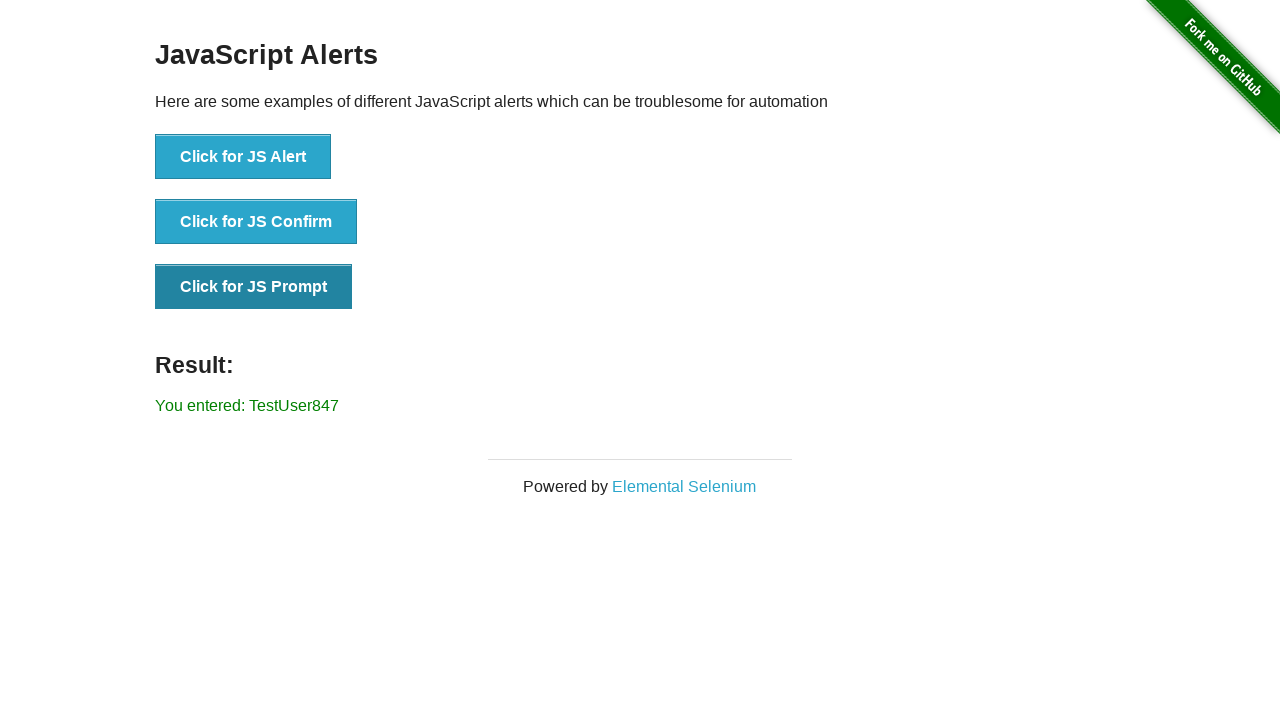

Removed previous dialog handler
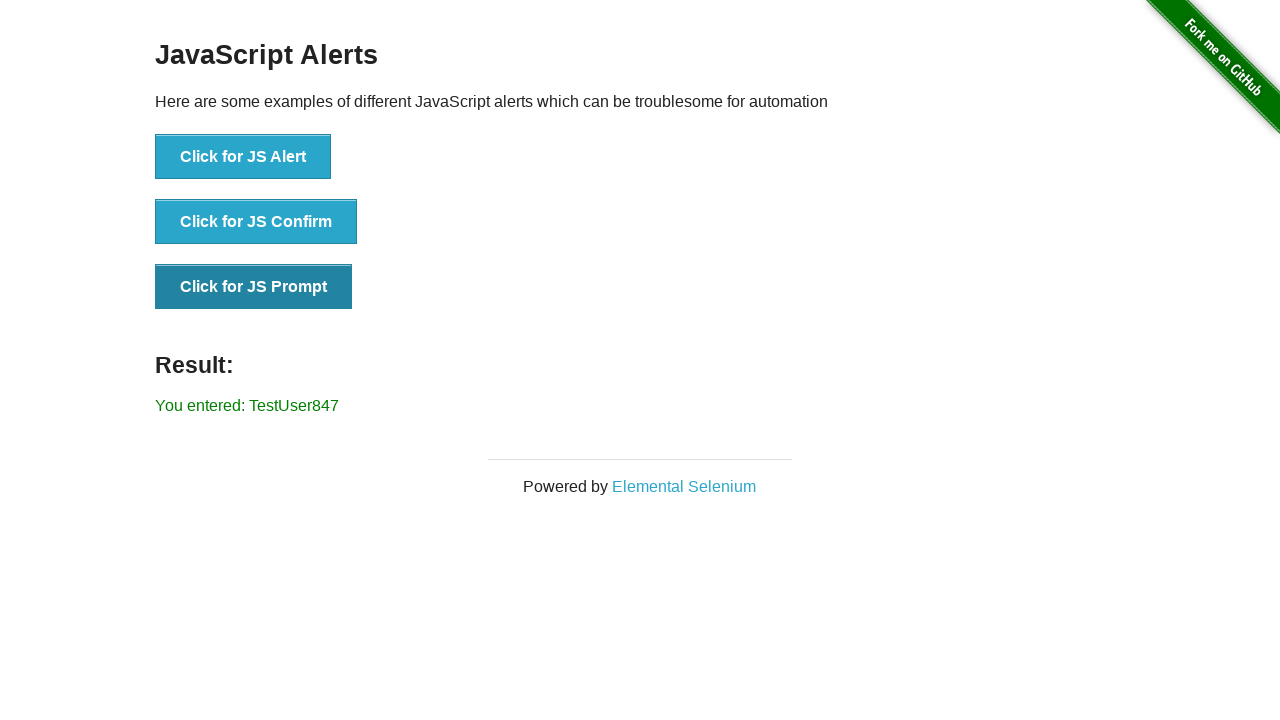

Set up dialog handler to dismiss prompt
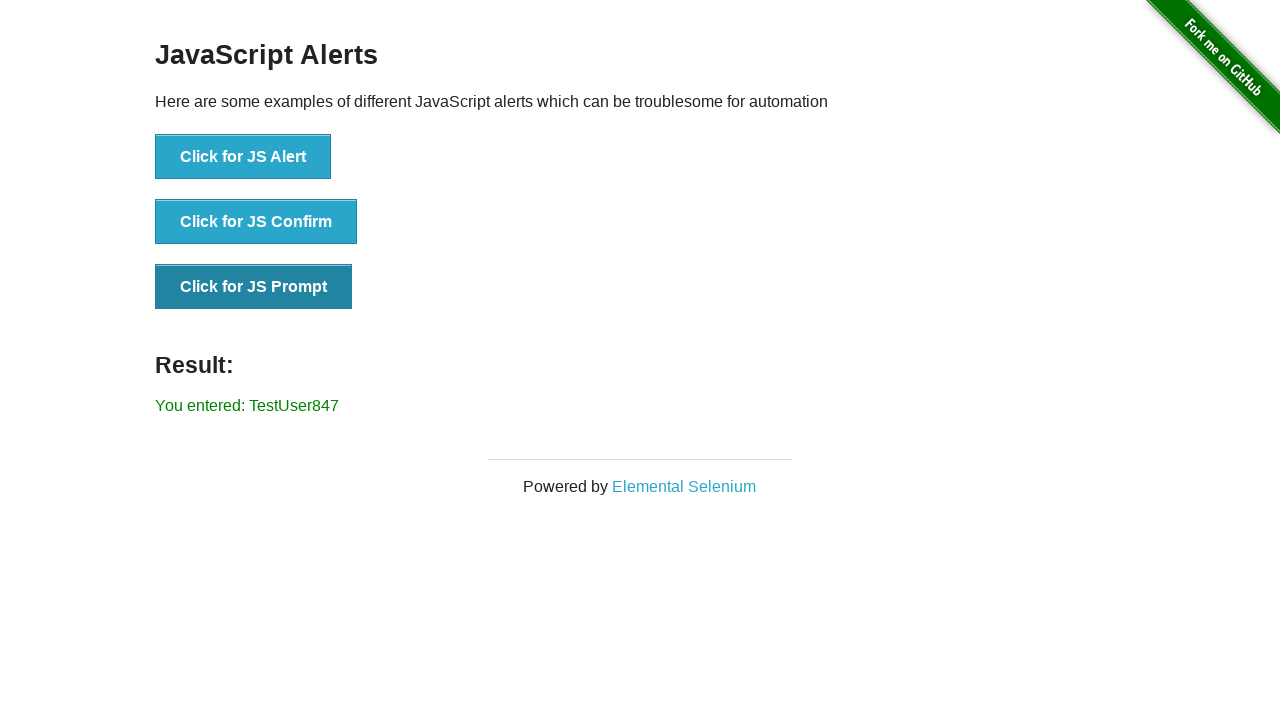

Clicked JS Prompt button to trigger second prompt at (254, 287) on button[onclick="jsPrompt()"]
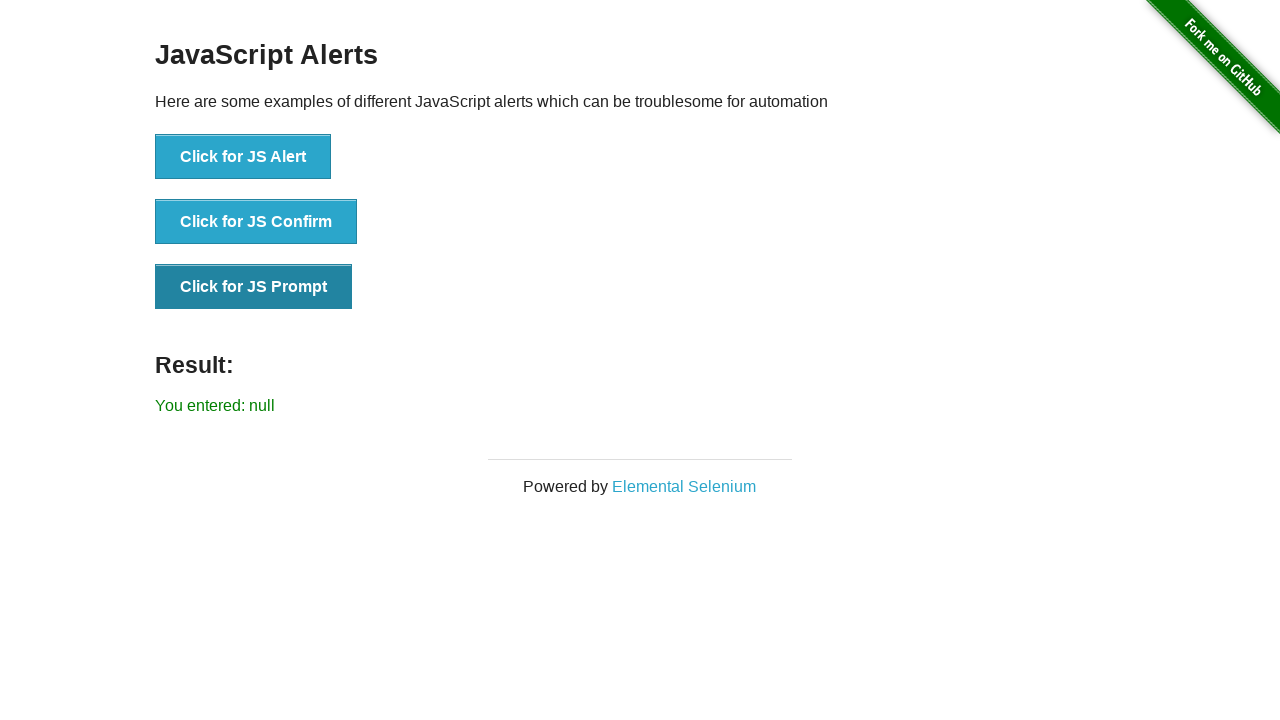

Waited 500ms for result to update after dismissing prompt
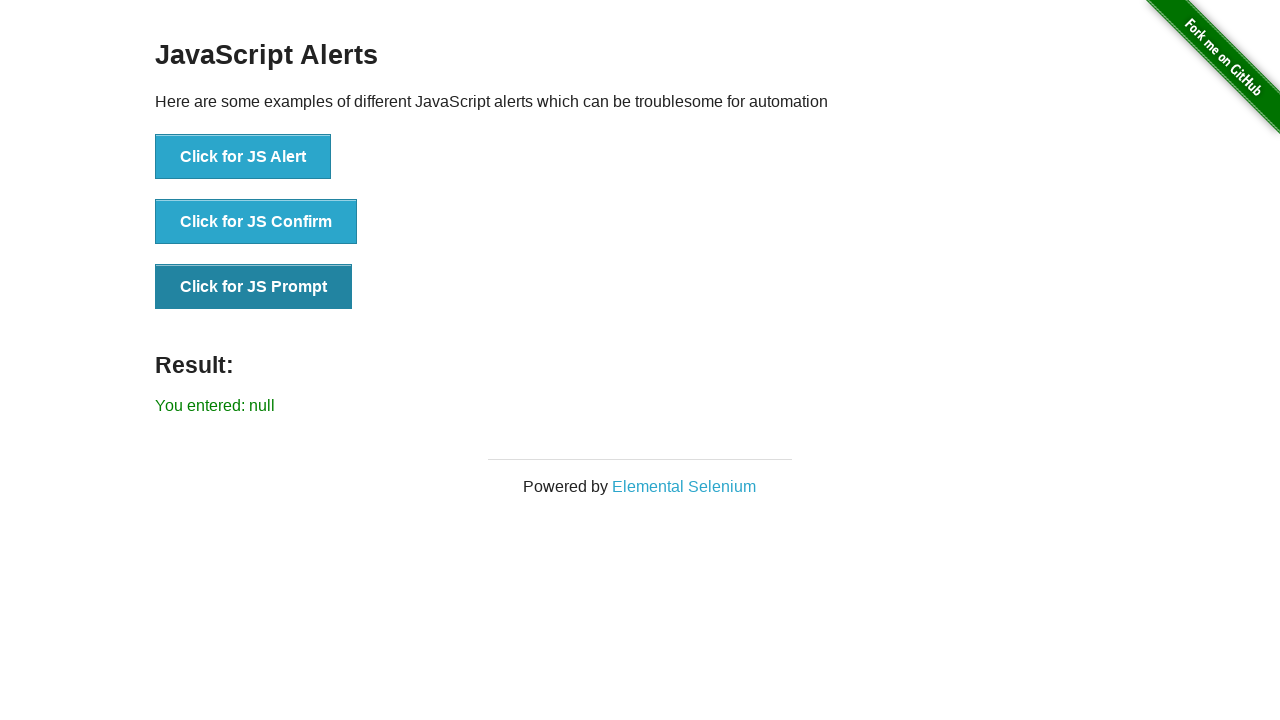

Verified result text shows 'You entered: null' after dismissing prompt
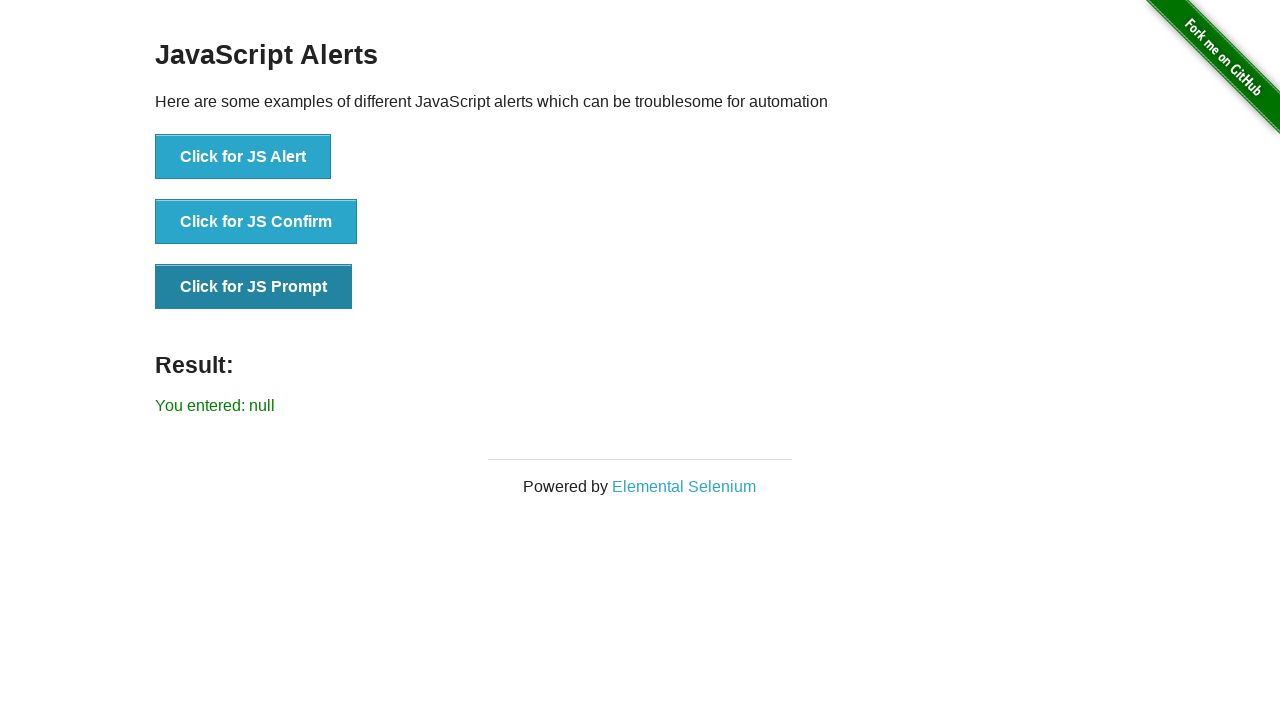

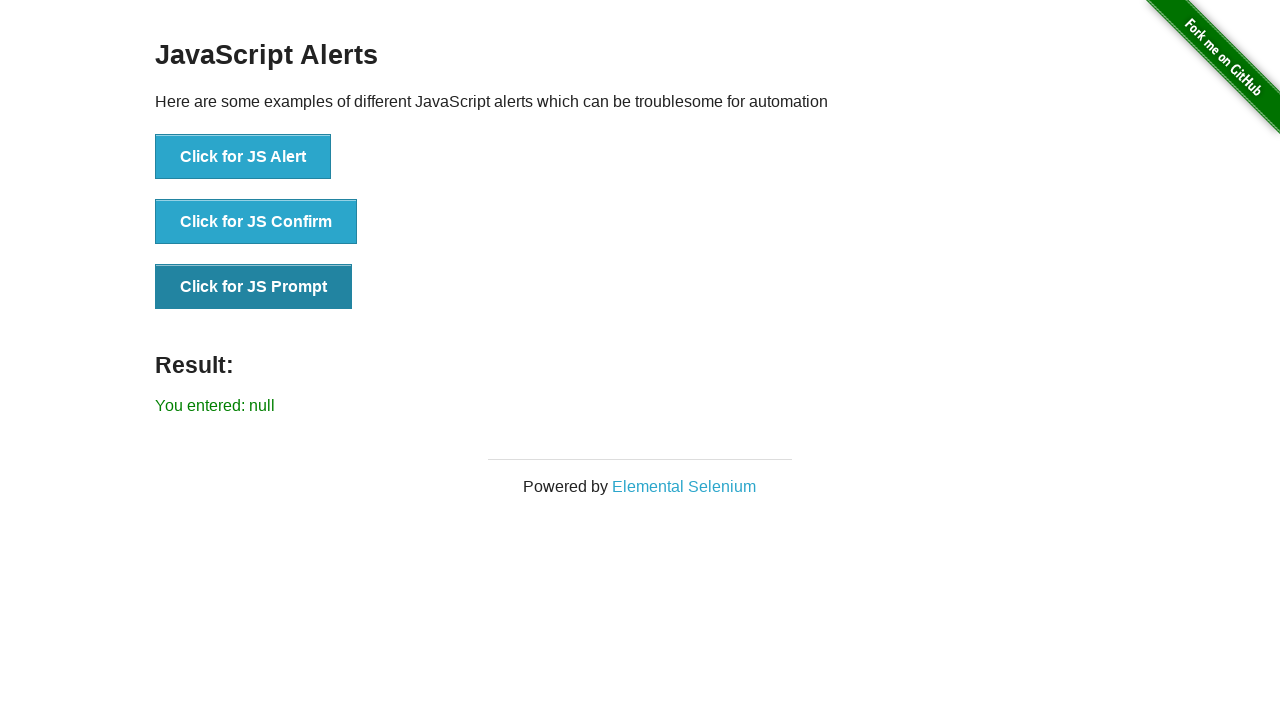